Automates RNA fold prediction by submitting an RNA sequence to the RNAfold web server and extracting the resulting minimum free energy and other metrics

Starting URL: http://rna.tbi.univie.ac.at/cgi-bin/RNAWebSuite/RNAfold.cgi

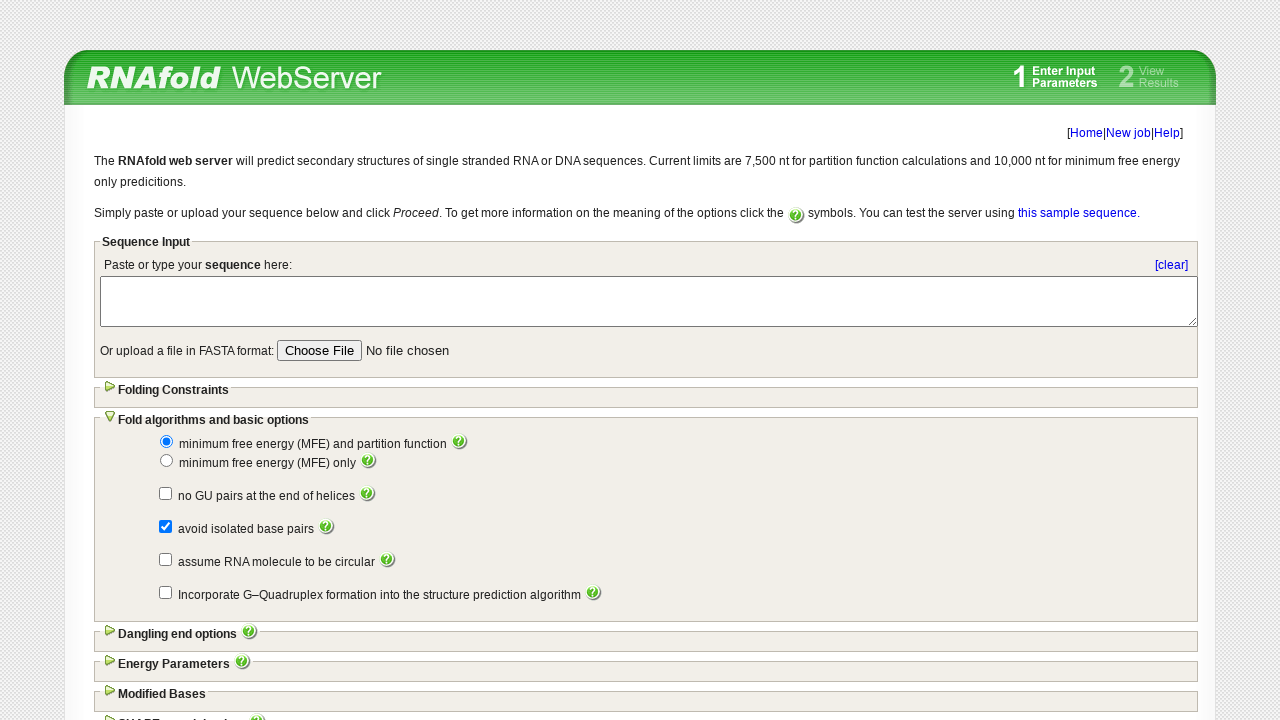

Filled RNA sequence 'AUGCGCUAGCUAGCUAGCUAGC' into the input field on #SCREEN
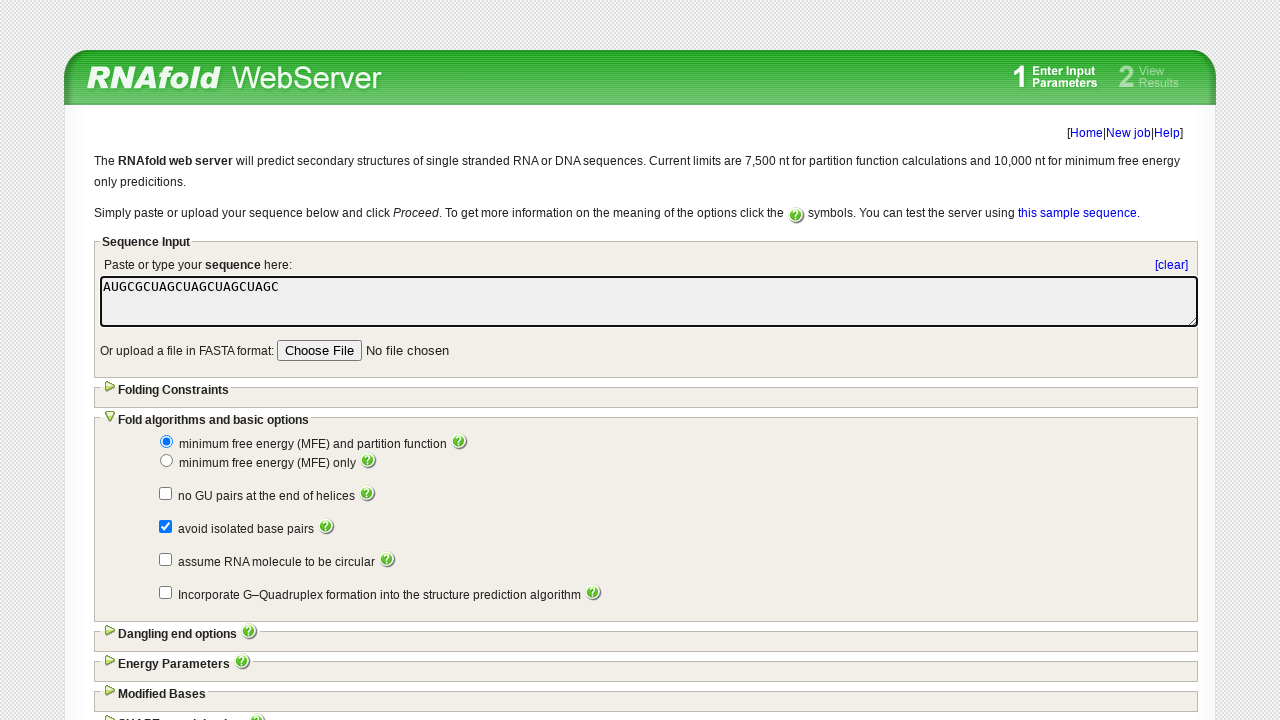

Clicked the proceed button to submit the RNA fold prediction request at (1076, 620) on .proceed
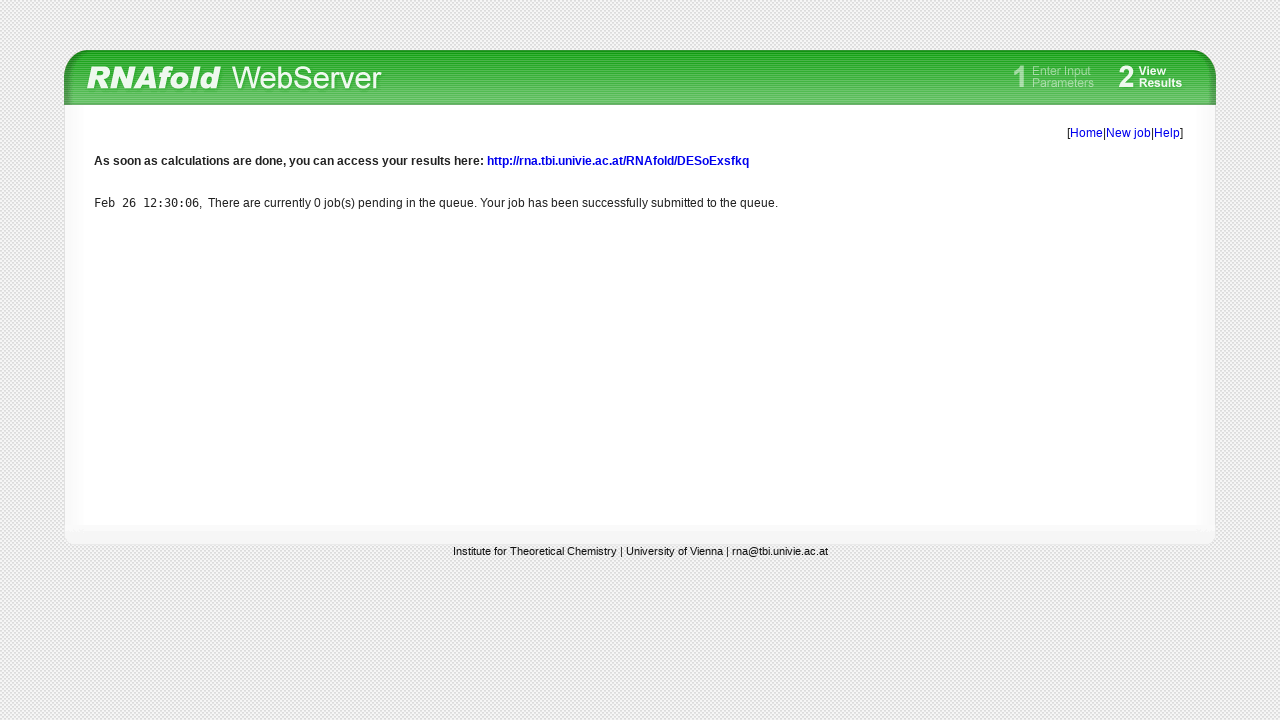

Results page loaded with main content area displayed
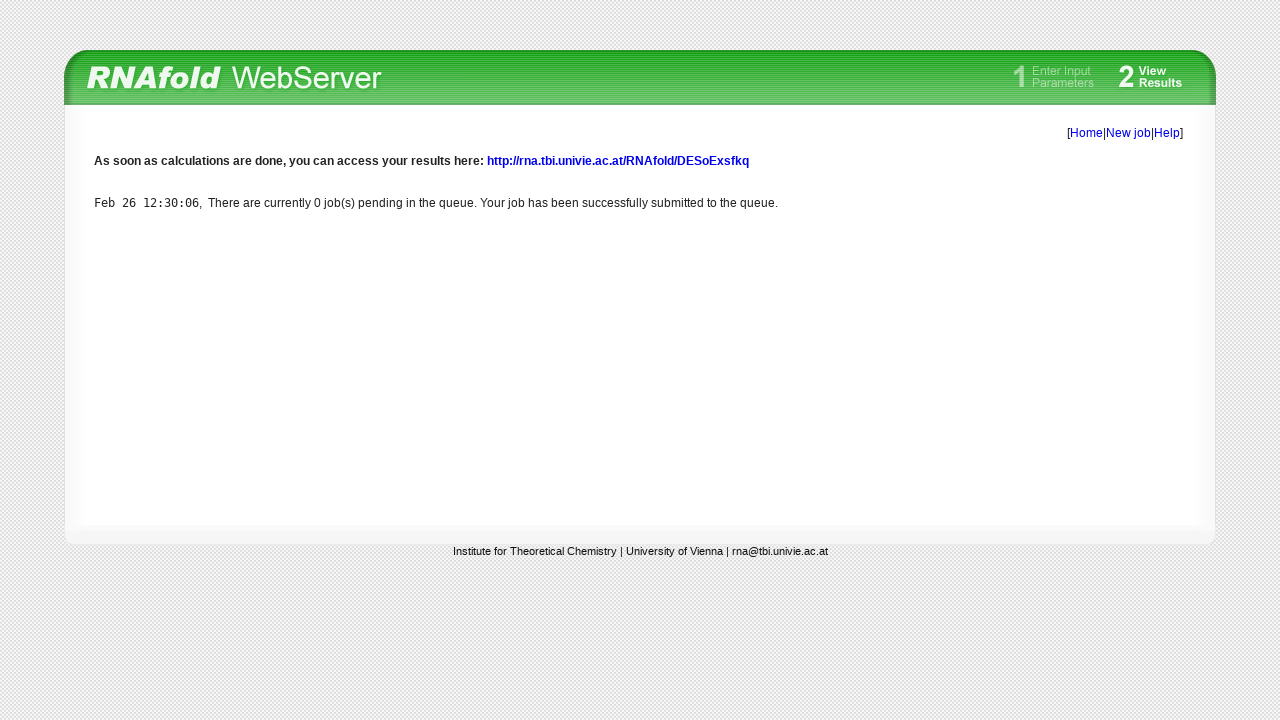

Verified that RNA fold prediction results are displayed
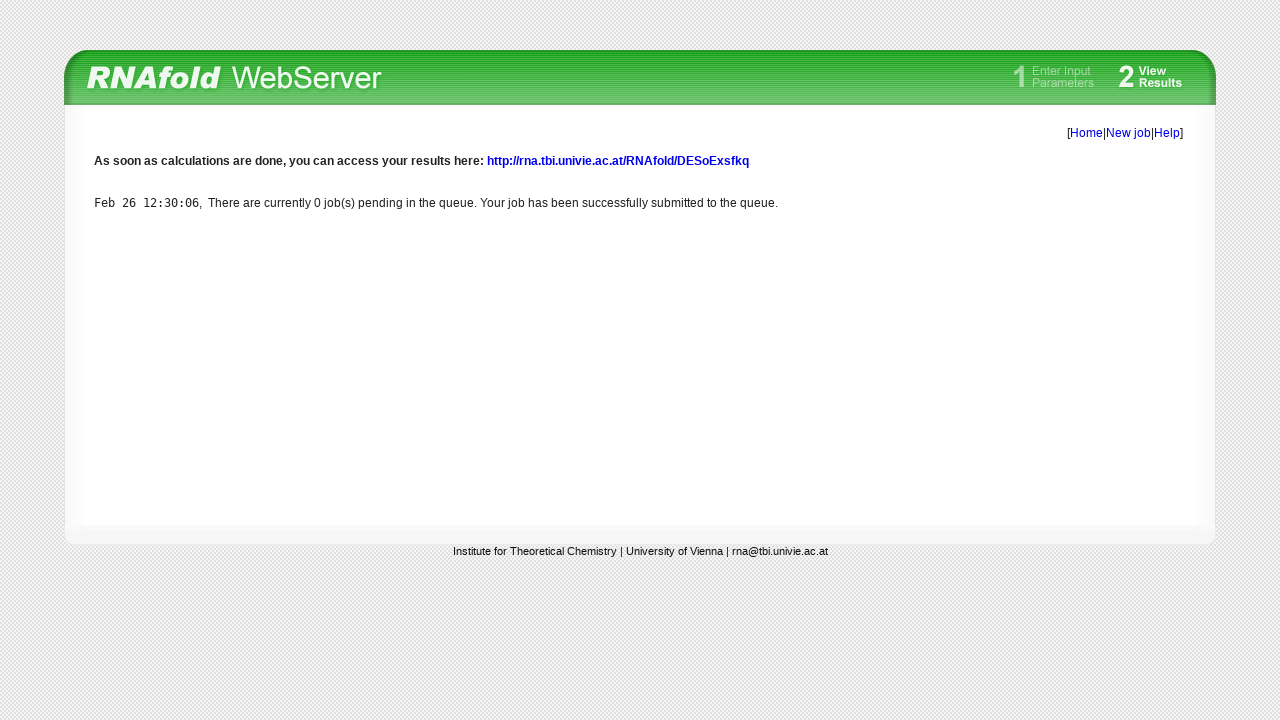

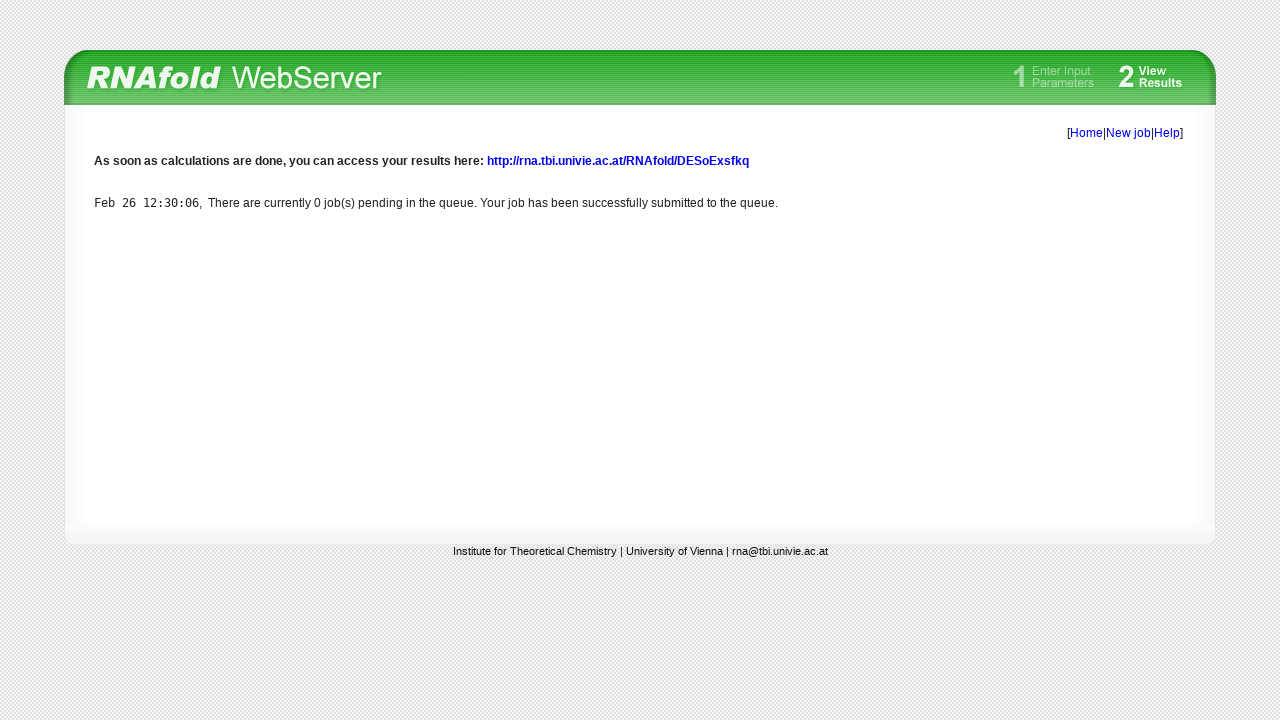